Tests JavaScript alert functionality by clicking the first button and accepting the alert popup

Starting URL: https://testcenter.techproeducation.com/index.php?page=javascript-alerts

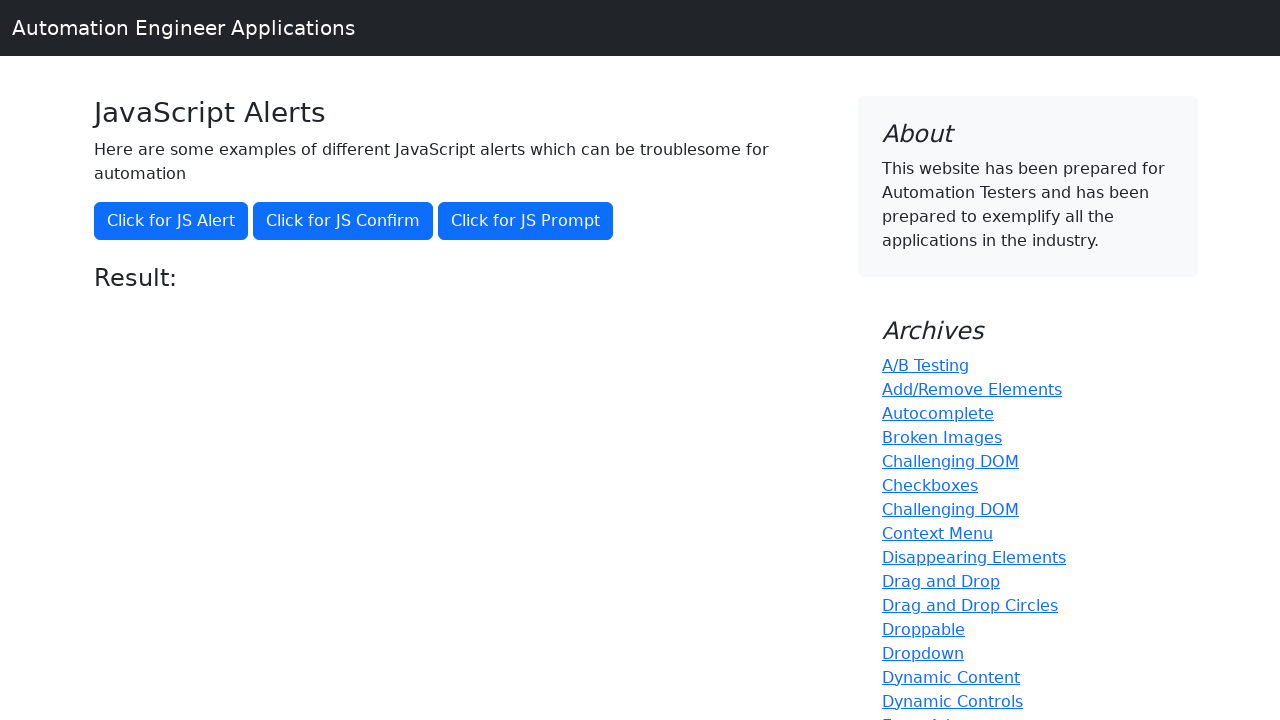

Clicked the 'Click for JS Alert' button to trigger JavaScript alert at (171, 221) on xpath=//button[text()='Click for JS Alert']
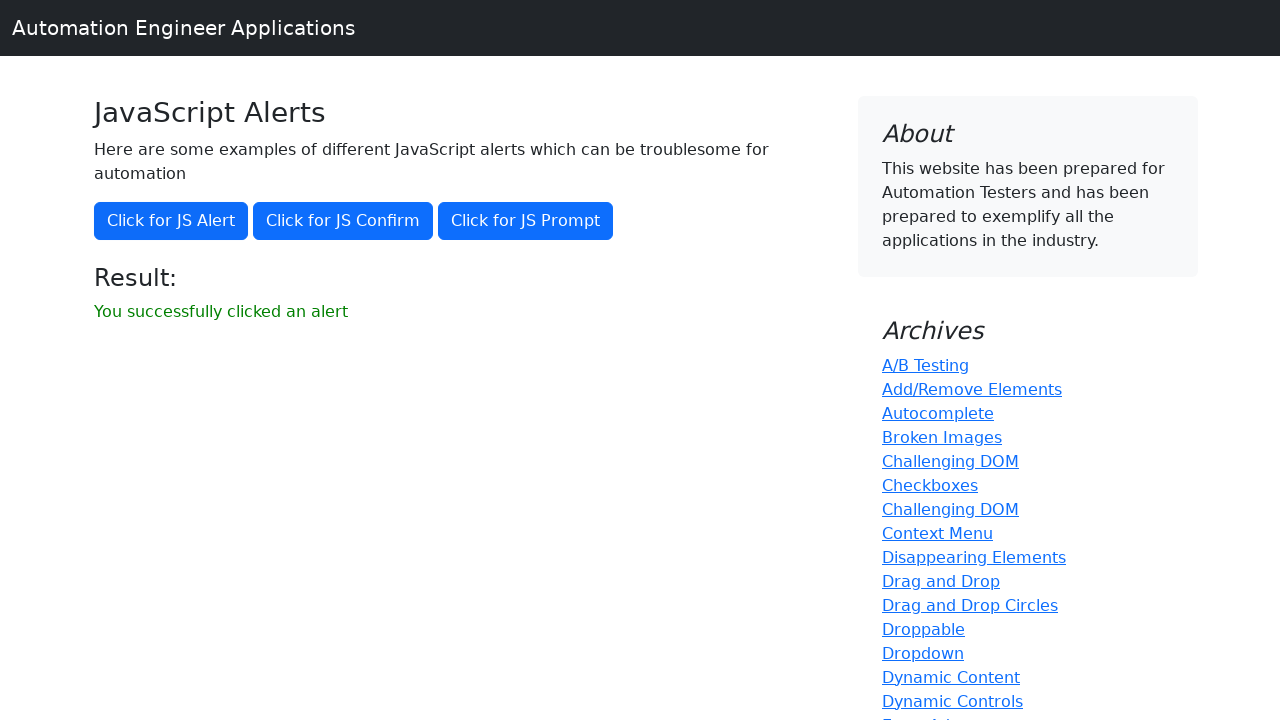

Set up dialog handler to accept alerts
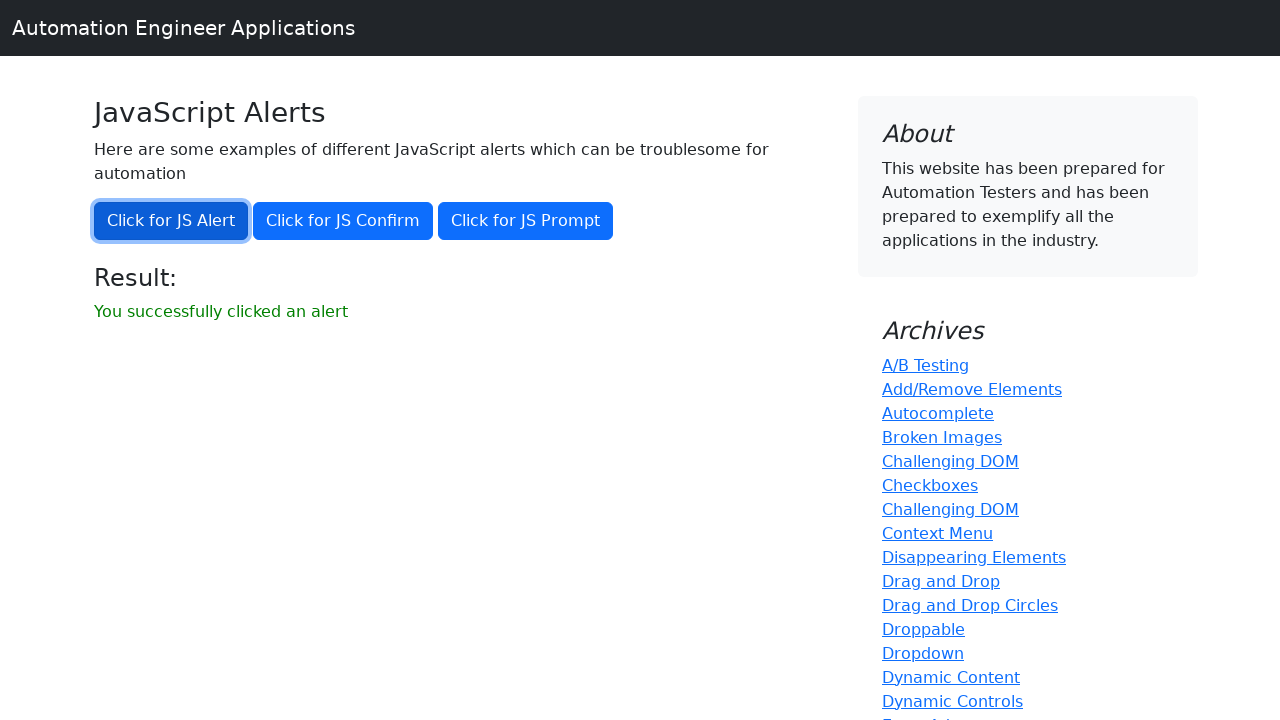

Waited for success message to appear
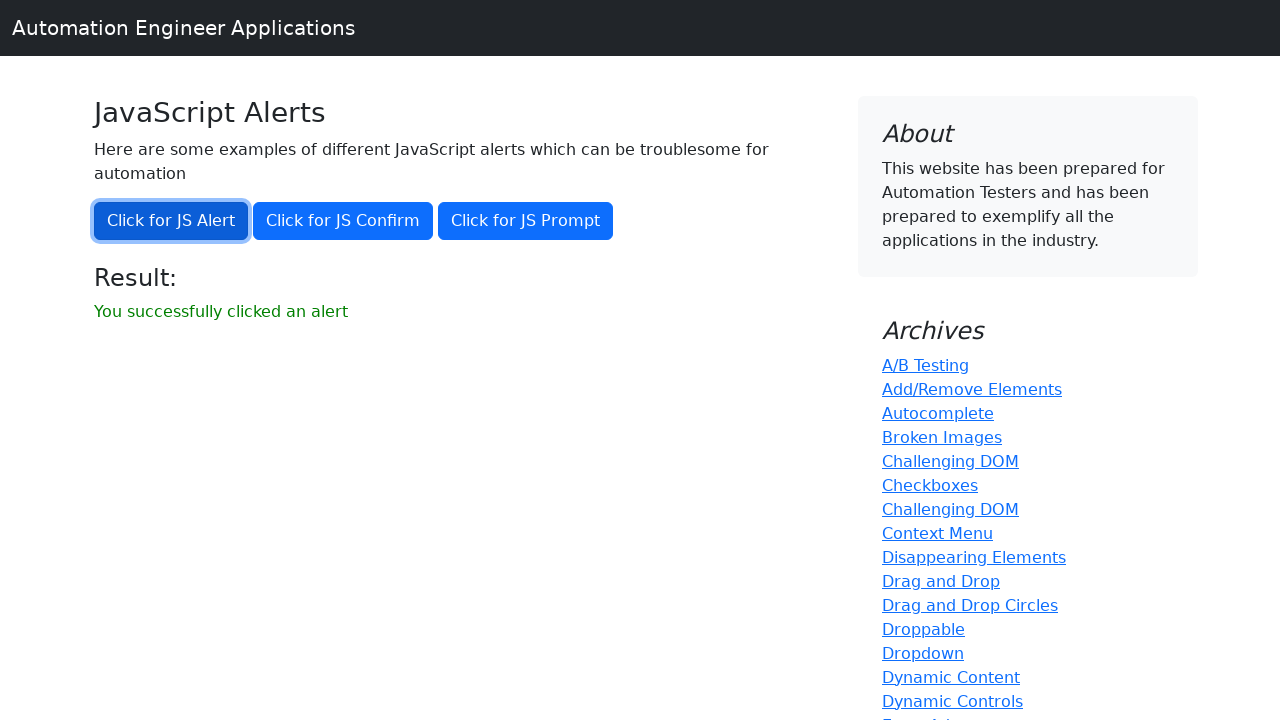

Located the success message element
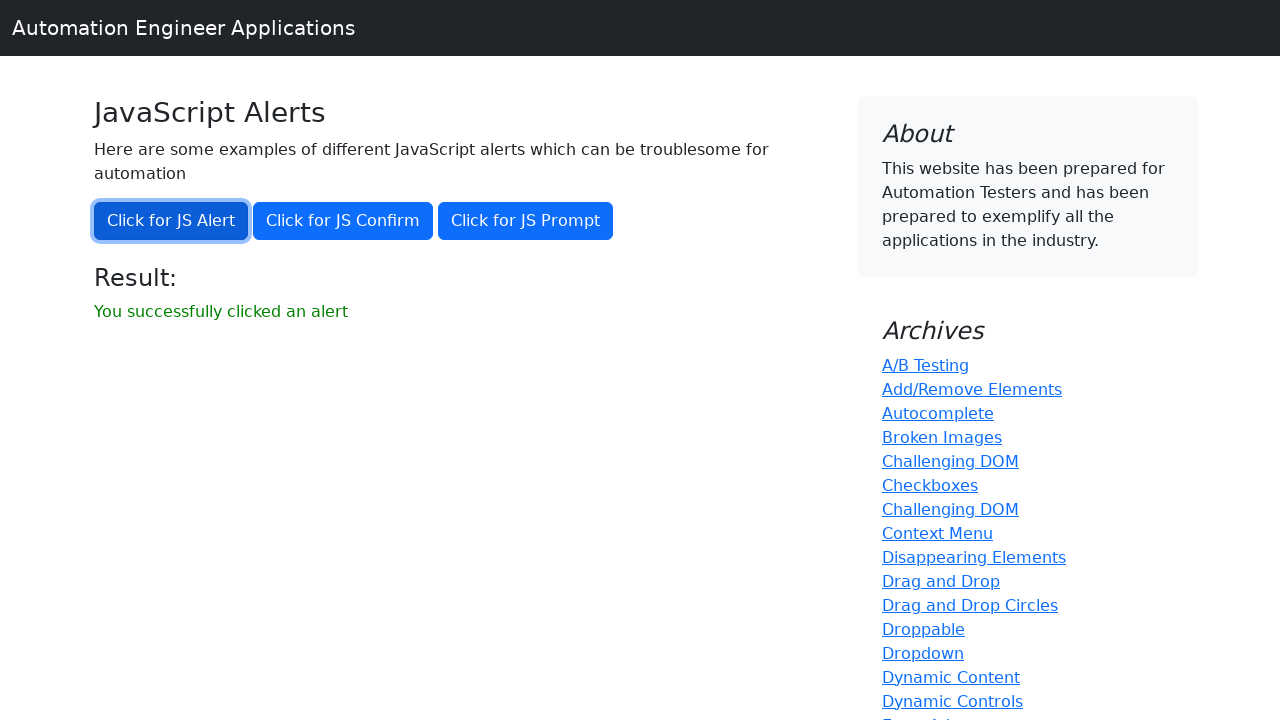

Asserted that the success message is visible
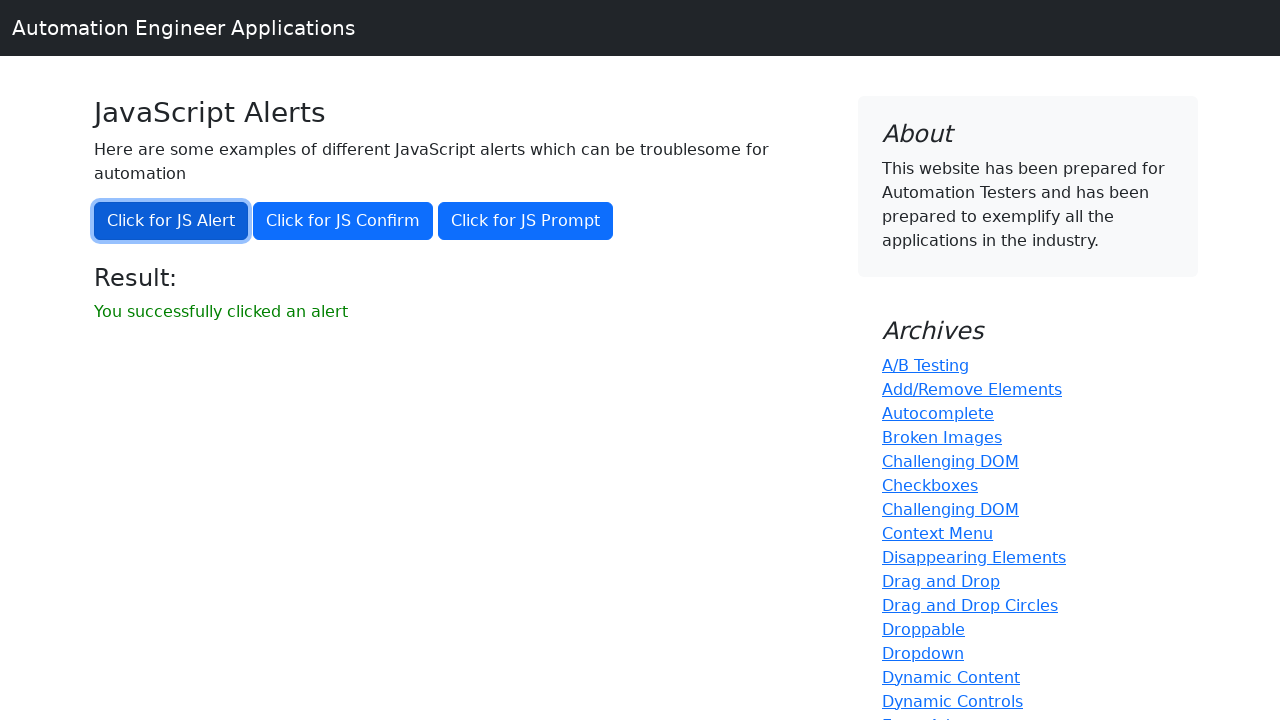

Asserted that the success message text matches expected value
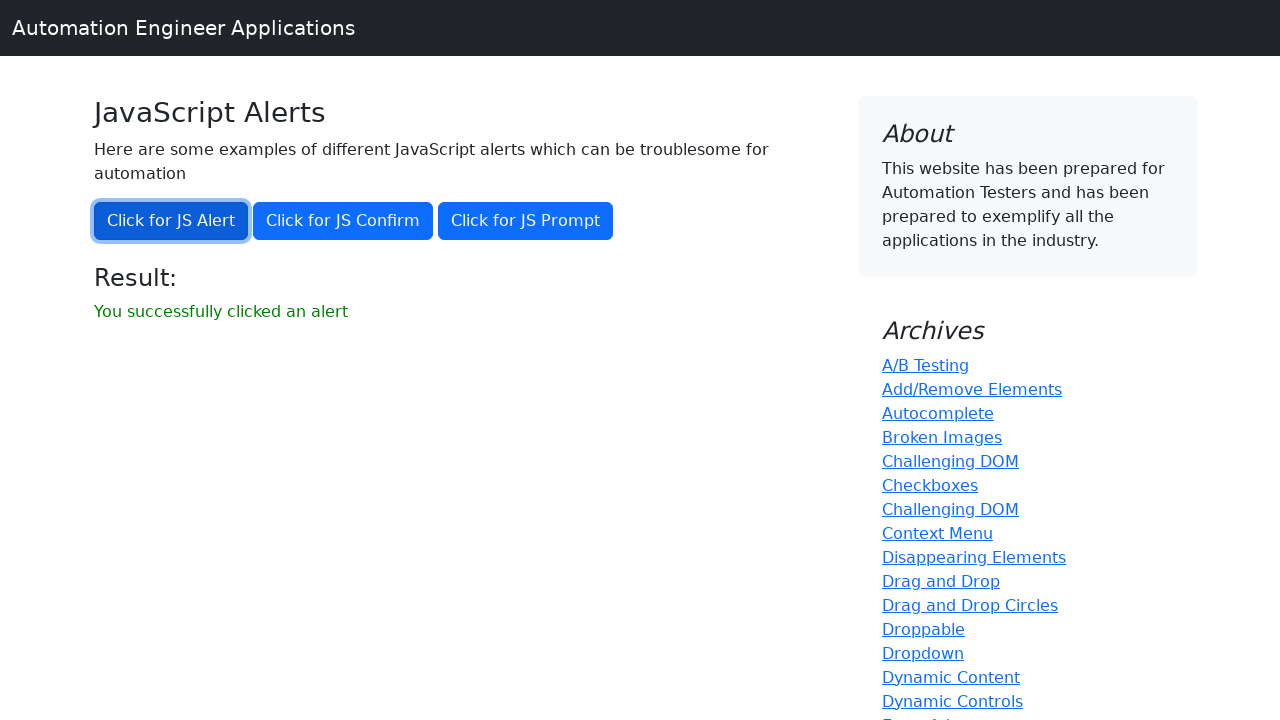

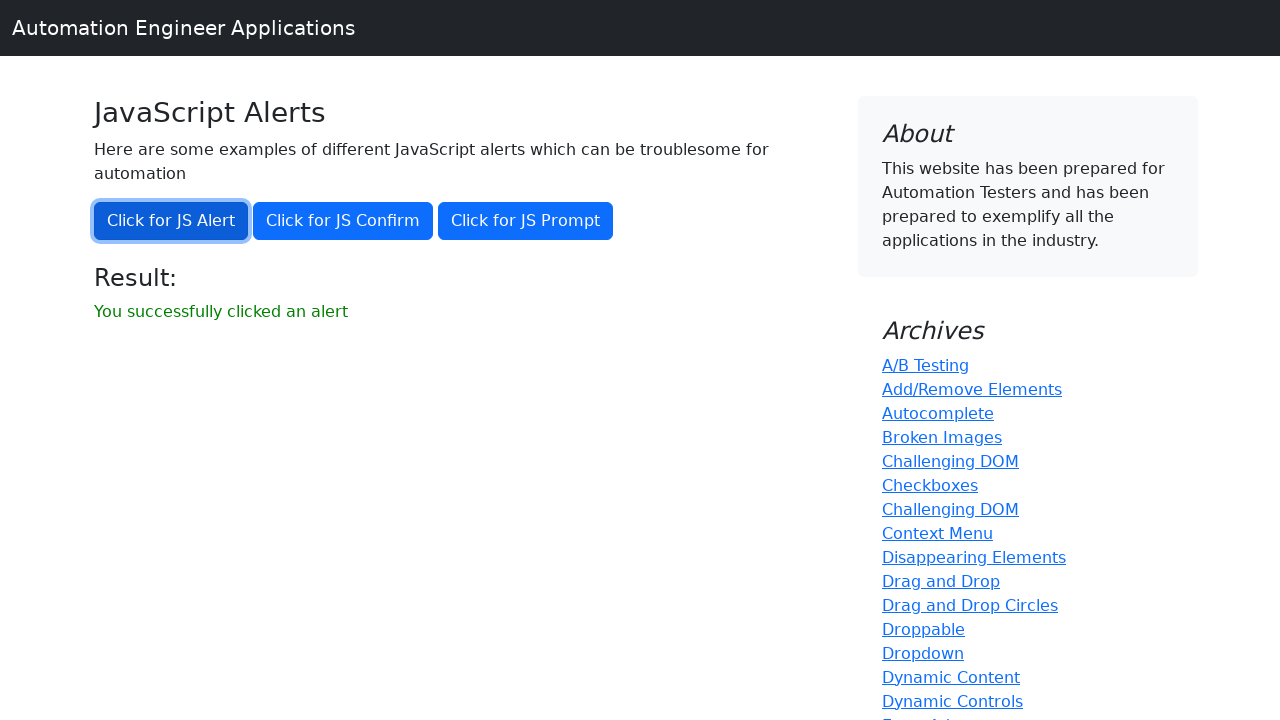